Tests a registration form by filling in first name, second name, and email fields, submitting the form, and verifying the success message is displayed.

Starting URL: http://suninjuly.github.io/registration1.html

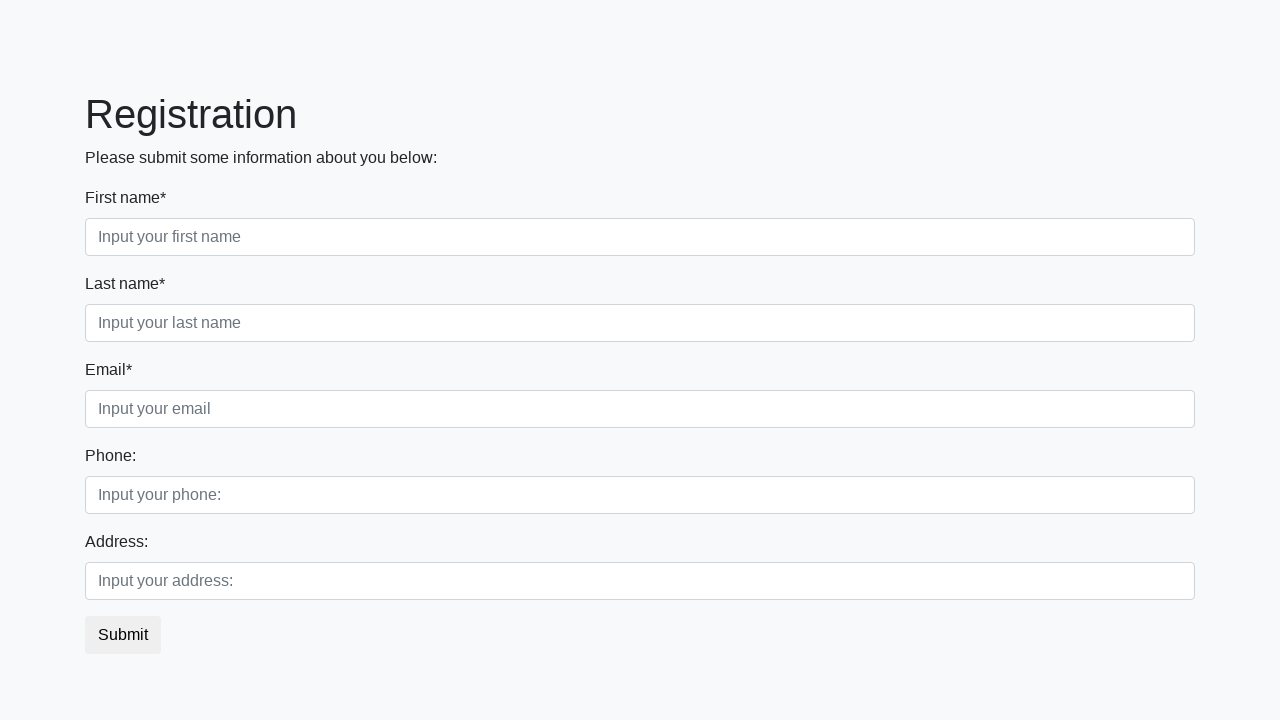

Filled first name field with 'John' on input.first
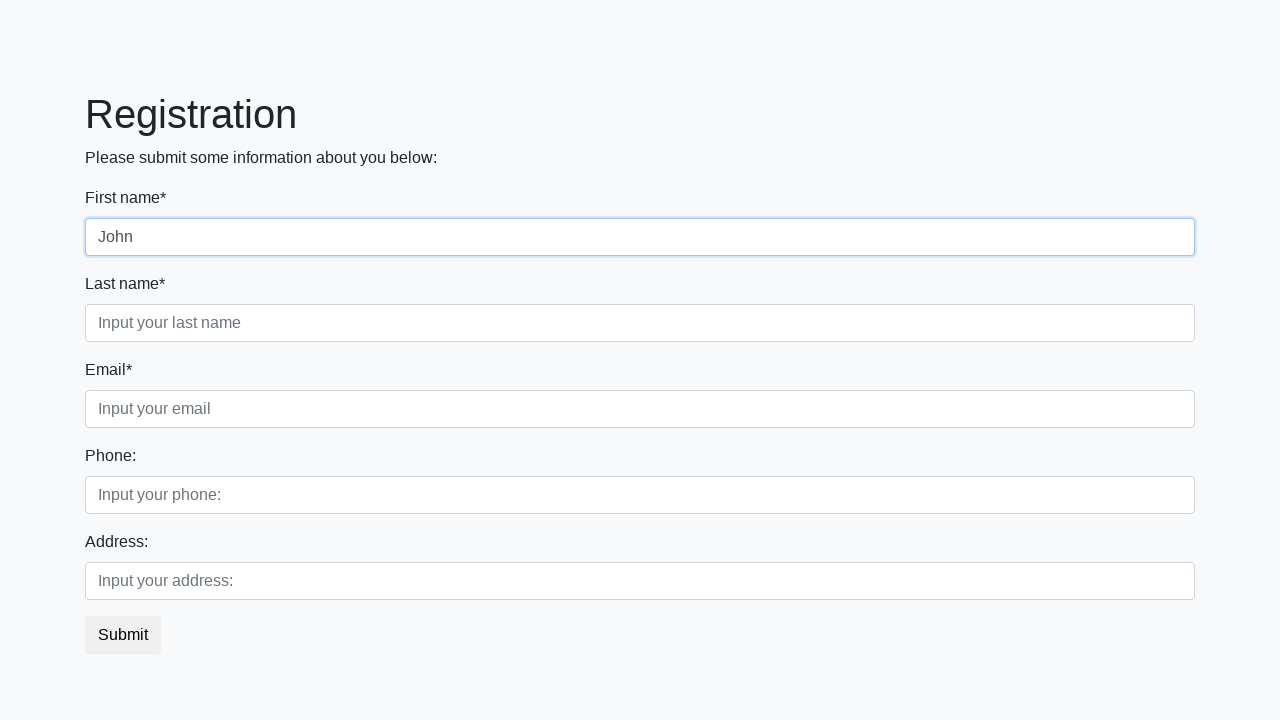

Filled second name field with 'Smith' on input.second
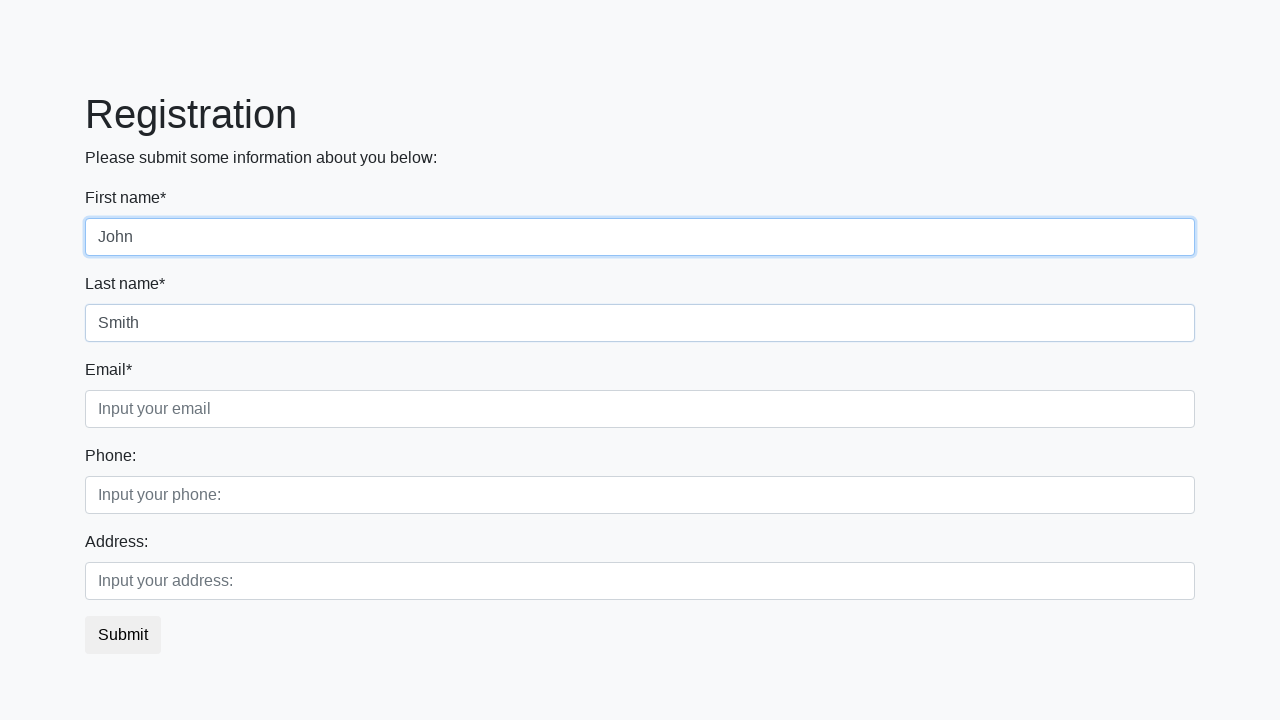

Filled email field with 'john.smith@example.com' on input.third
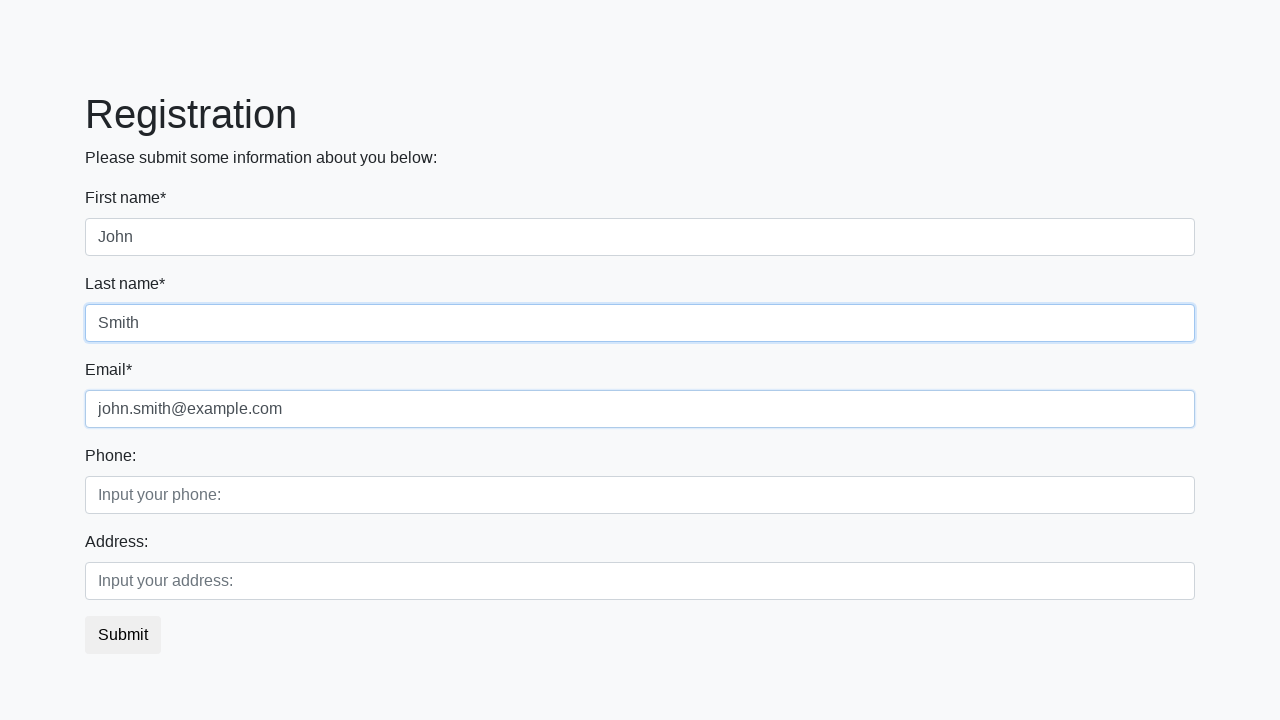

Clicked submit button to register at (123, 635) on button.btn
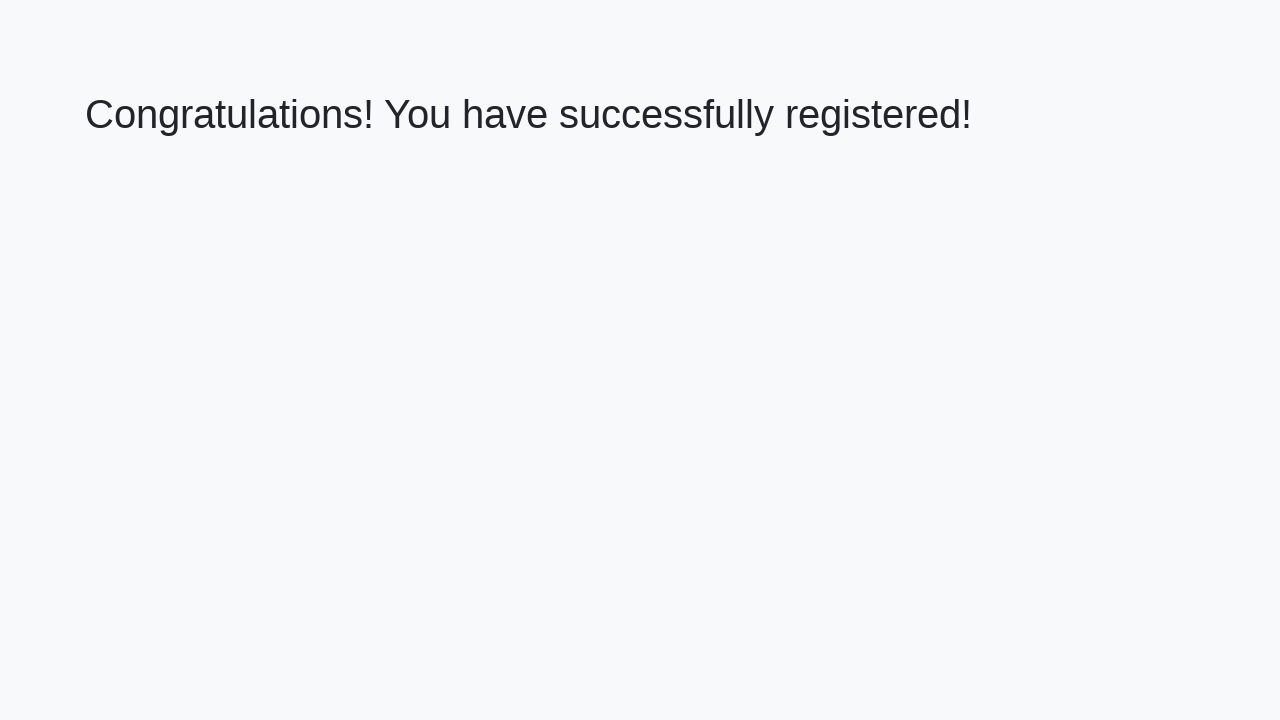

Success message h1 element loaded
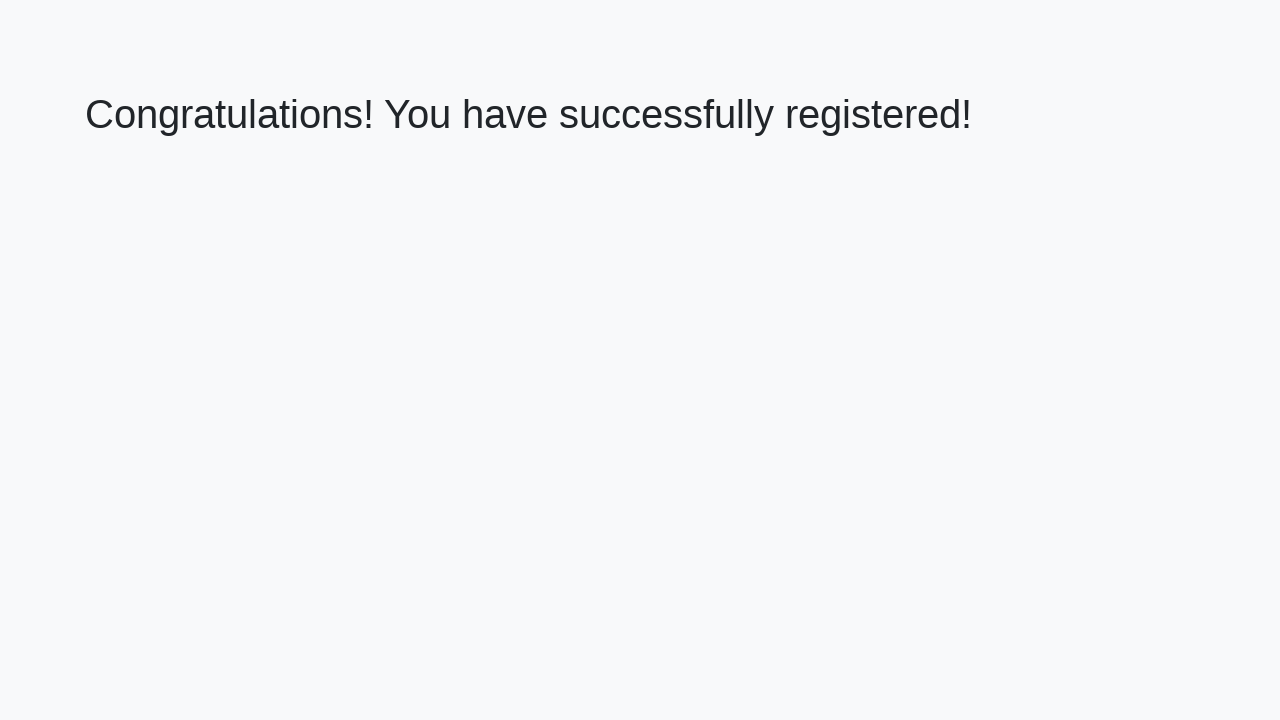

Retrieved success message: 'Congratulations! You have successfully registered!'
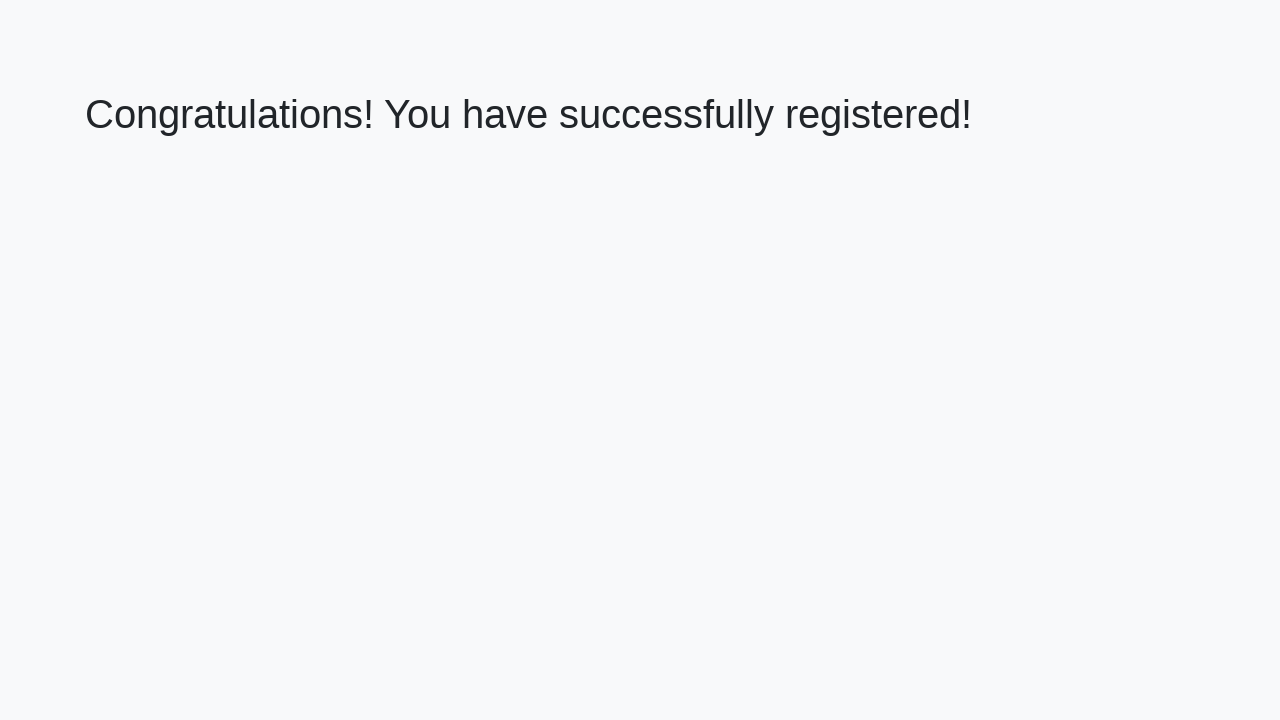

Verified registration success message matches expected text
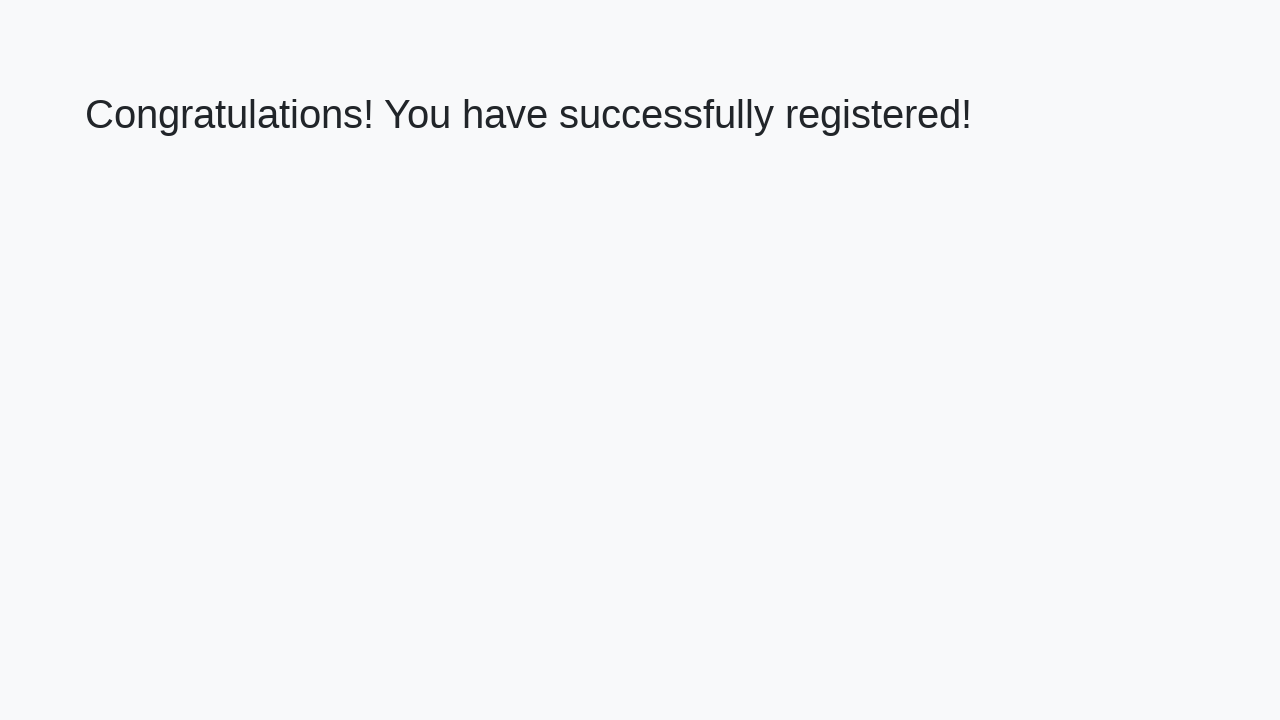

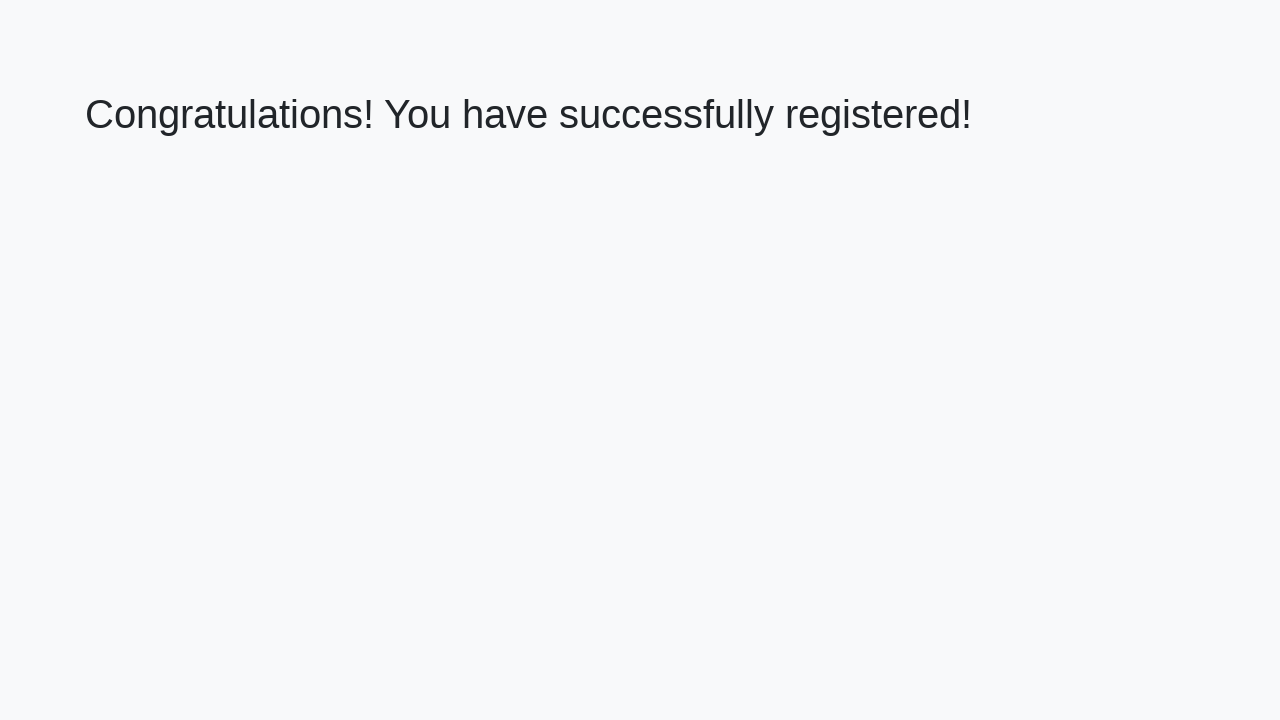